Tests table sorting functionality by clicking on different column headers and verifying the data is sorted correctly

Starting URL: https://the-internet.herokuapp.com/tables

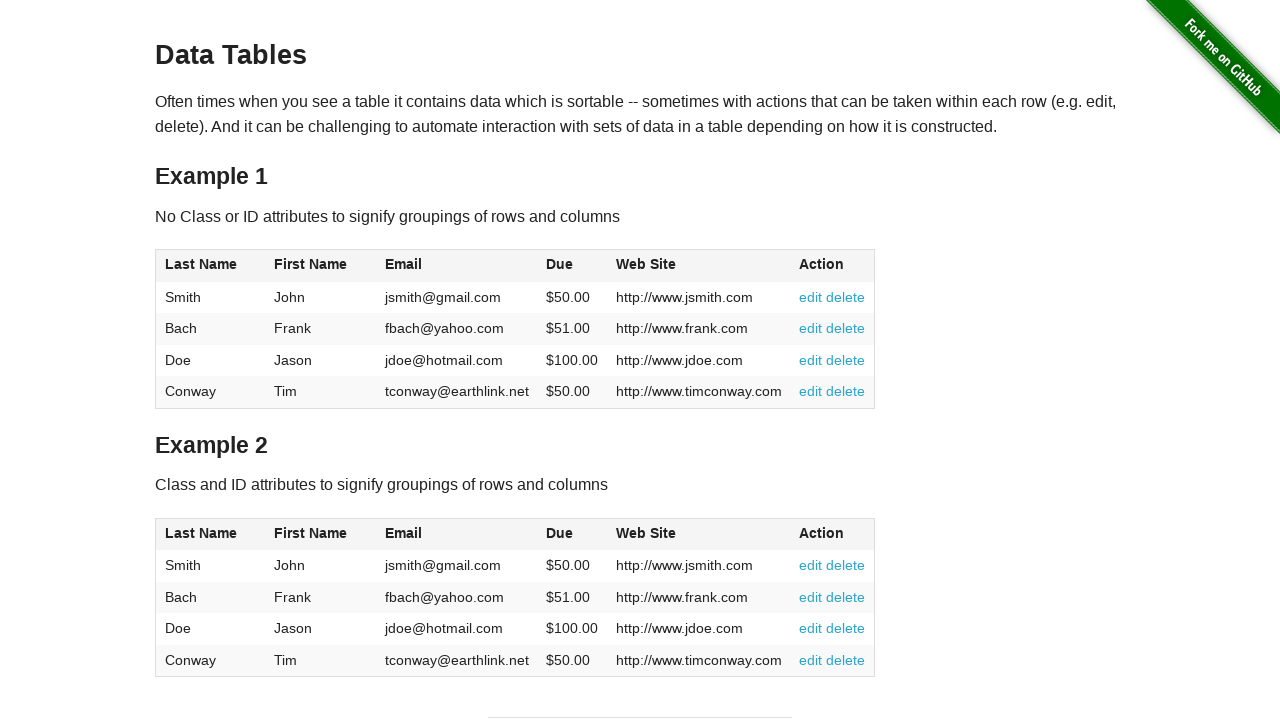

Retrieved Last Name column cells before sorting
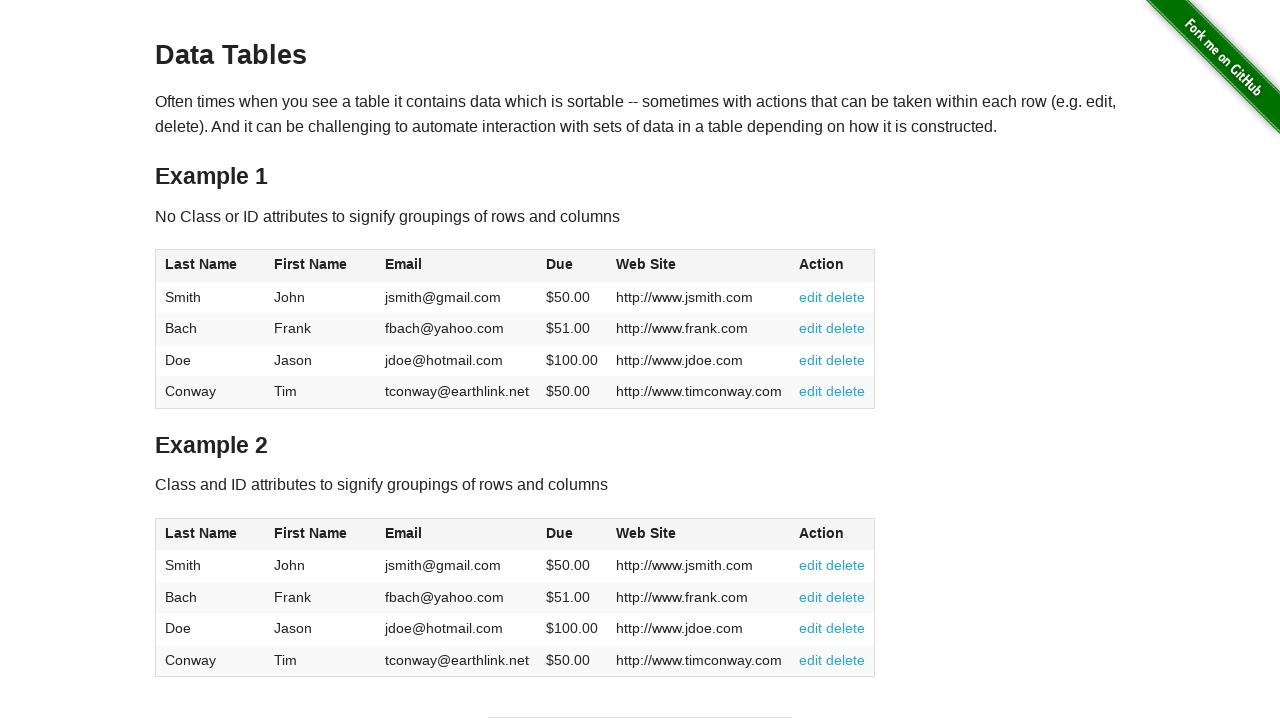

Clicked Last Name column header to sort at (210, 266) on //table[@id='table1']//th[1]
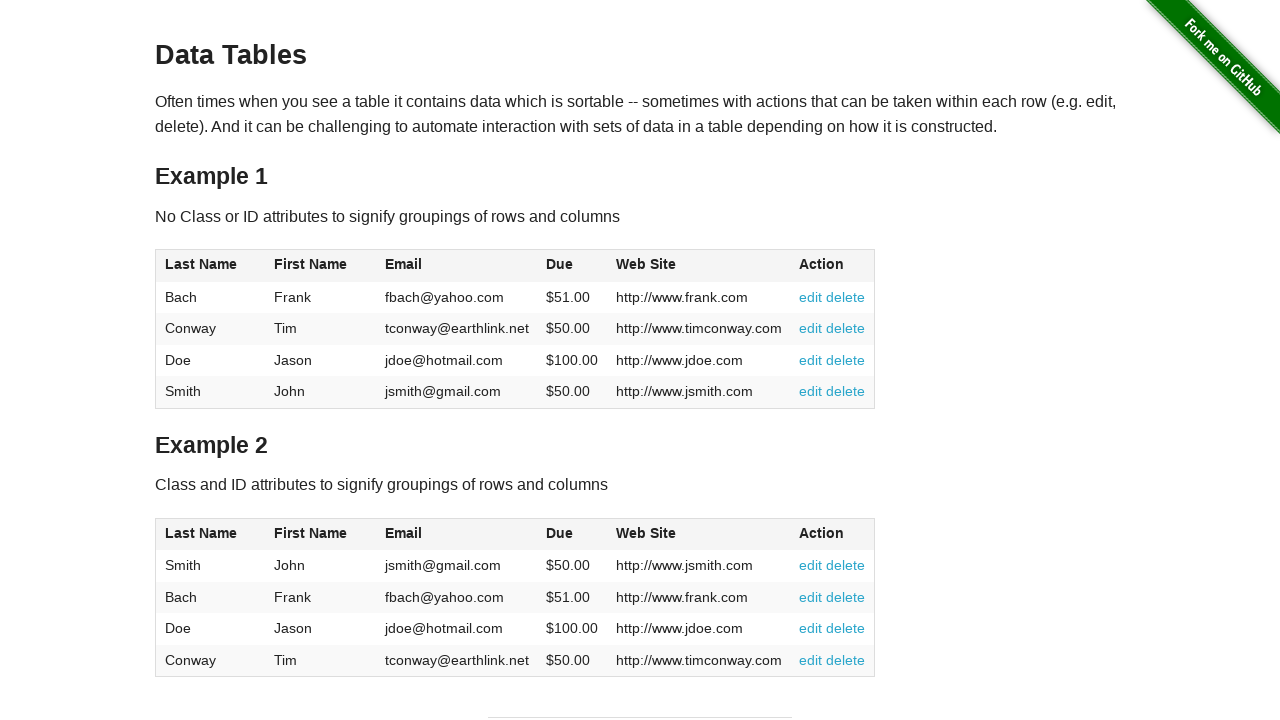

Retrieved Last Name column cells after sorting
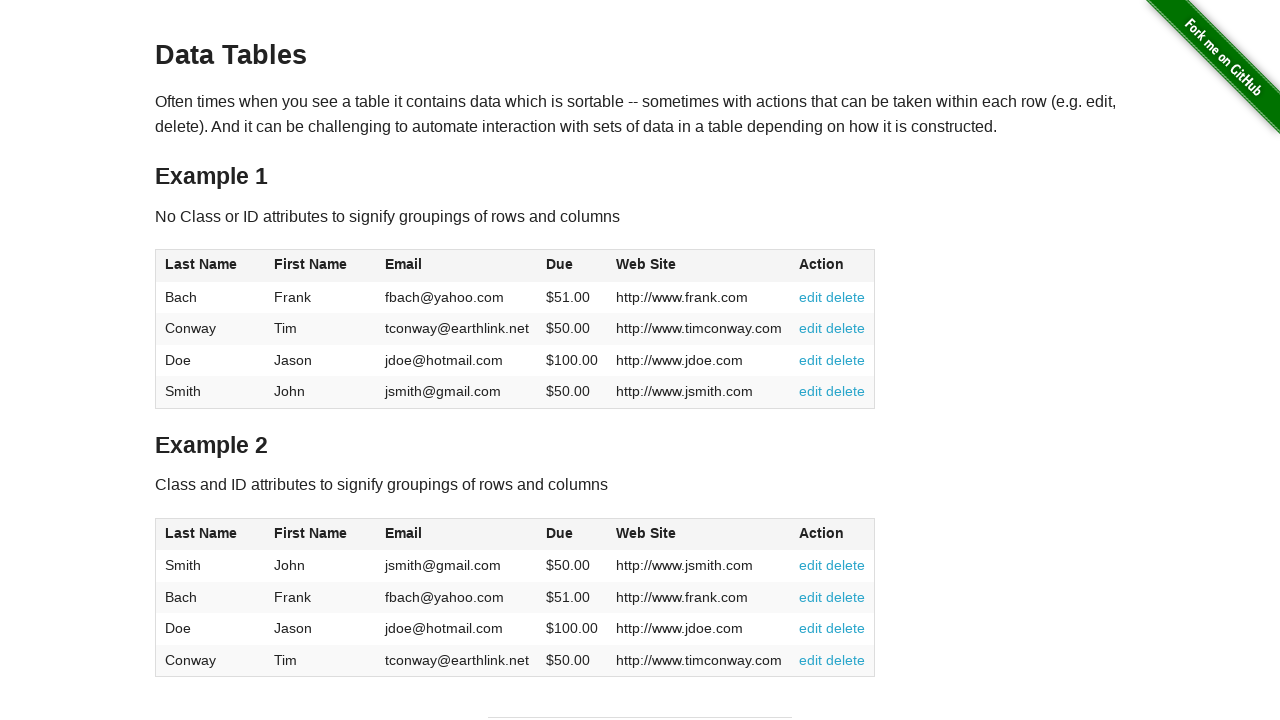

Verified Last Name column data is correctly sorted
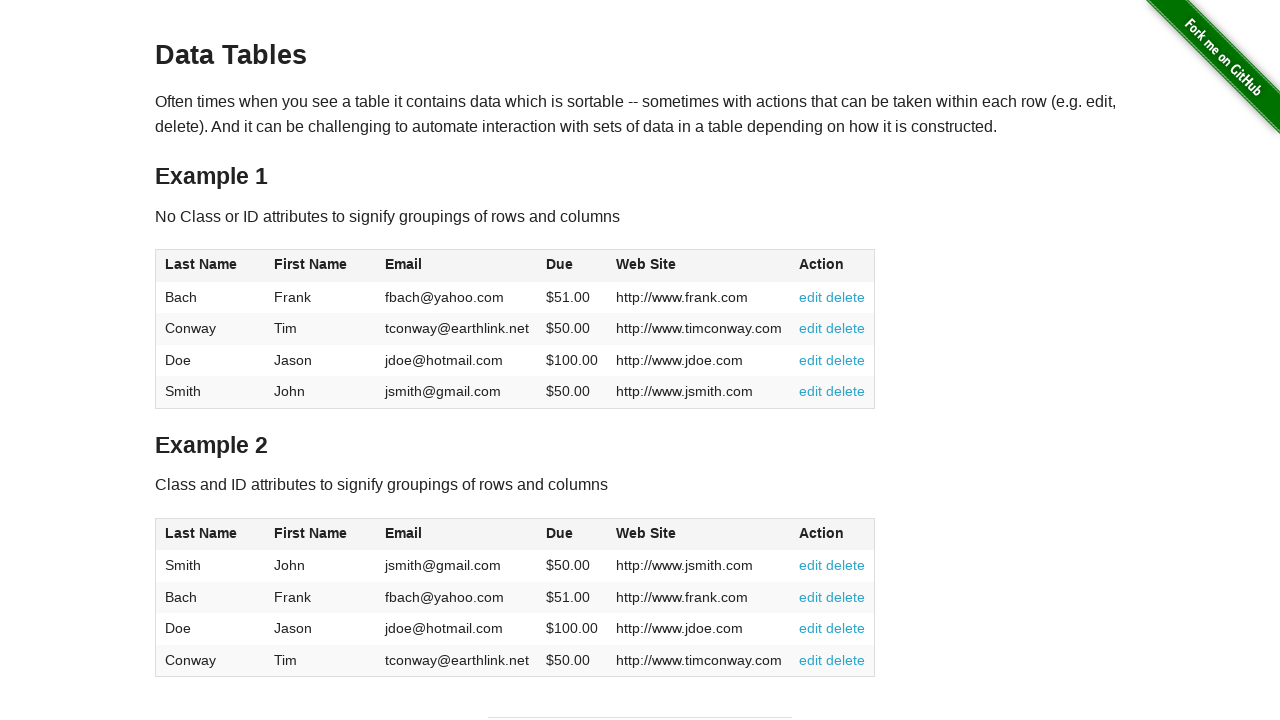

Retrieved First Name column cells before sorting
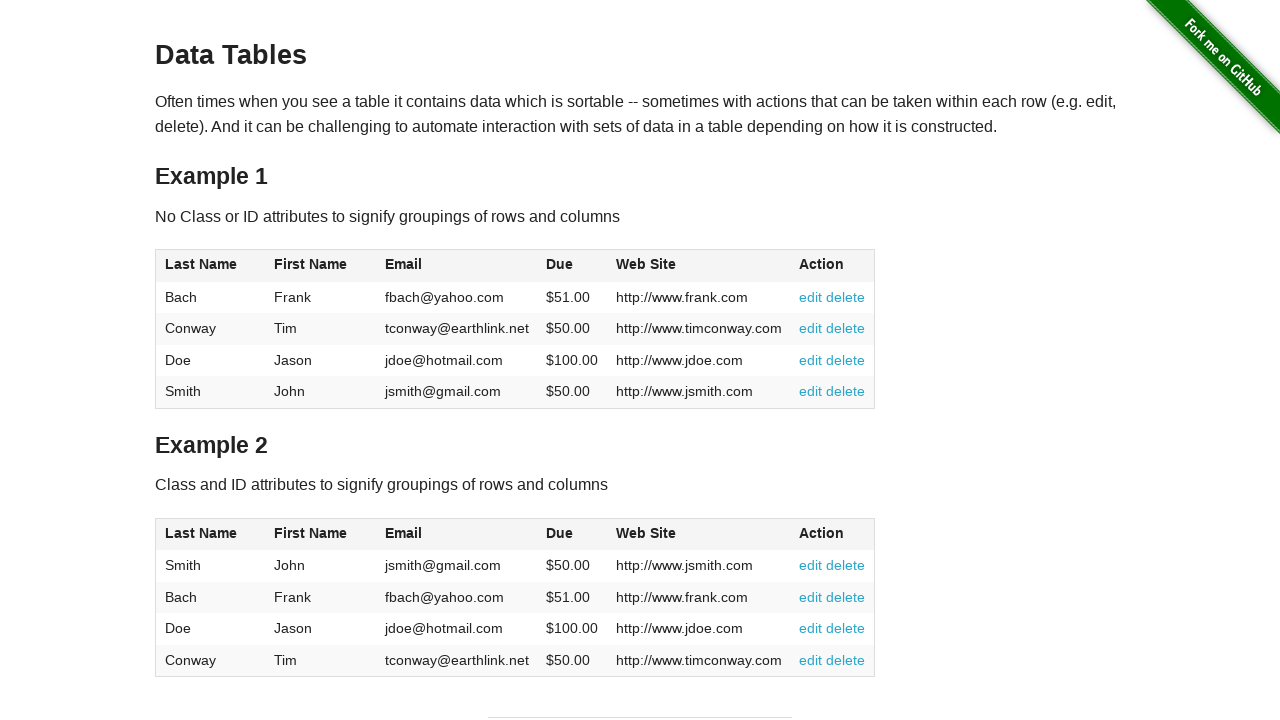

Clicked First Name column header to sort at (321, 266) on //table[@id='table1']//th[2]
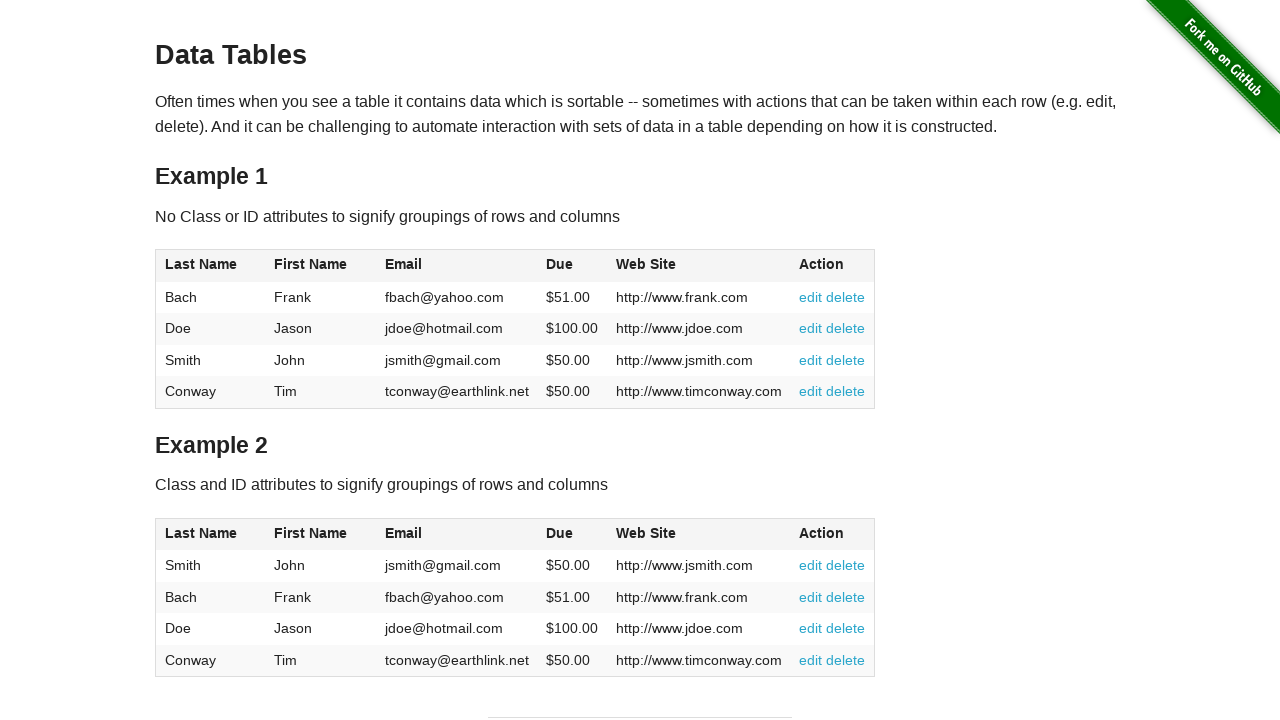

Retrieved First Name column cells after sorting
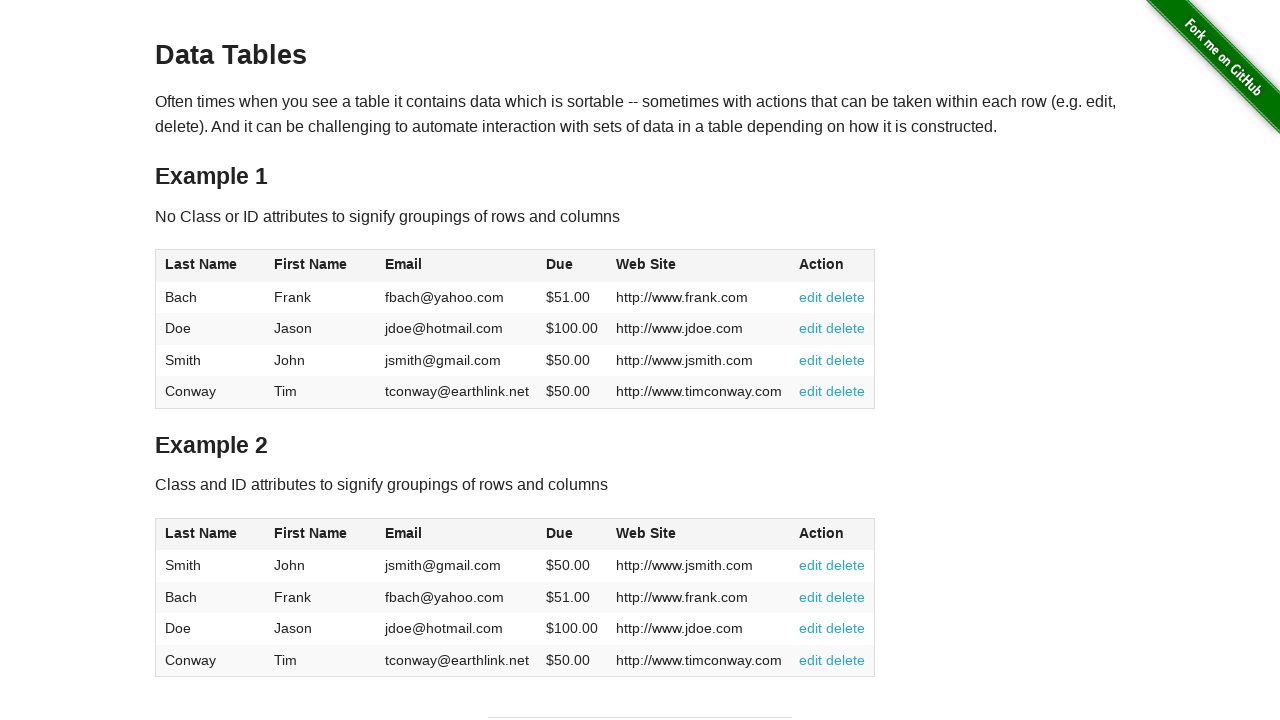

Verified First Name column data is correctly sorted
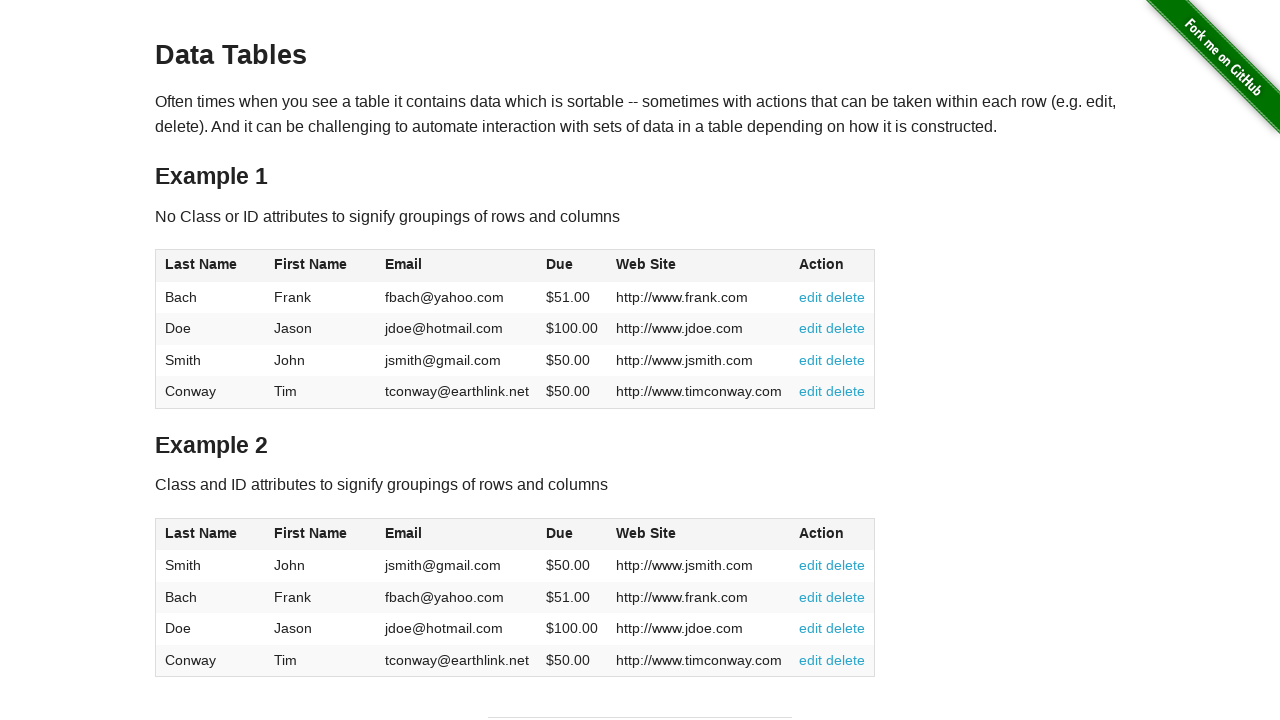

Retrieved Email column cells before sorting
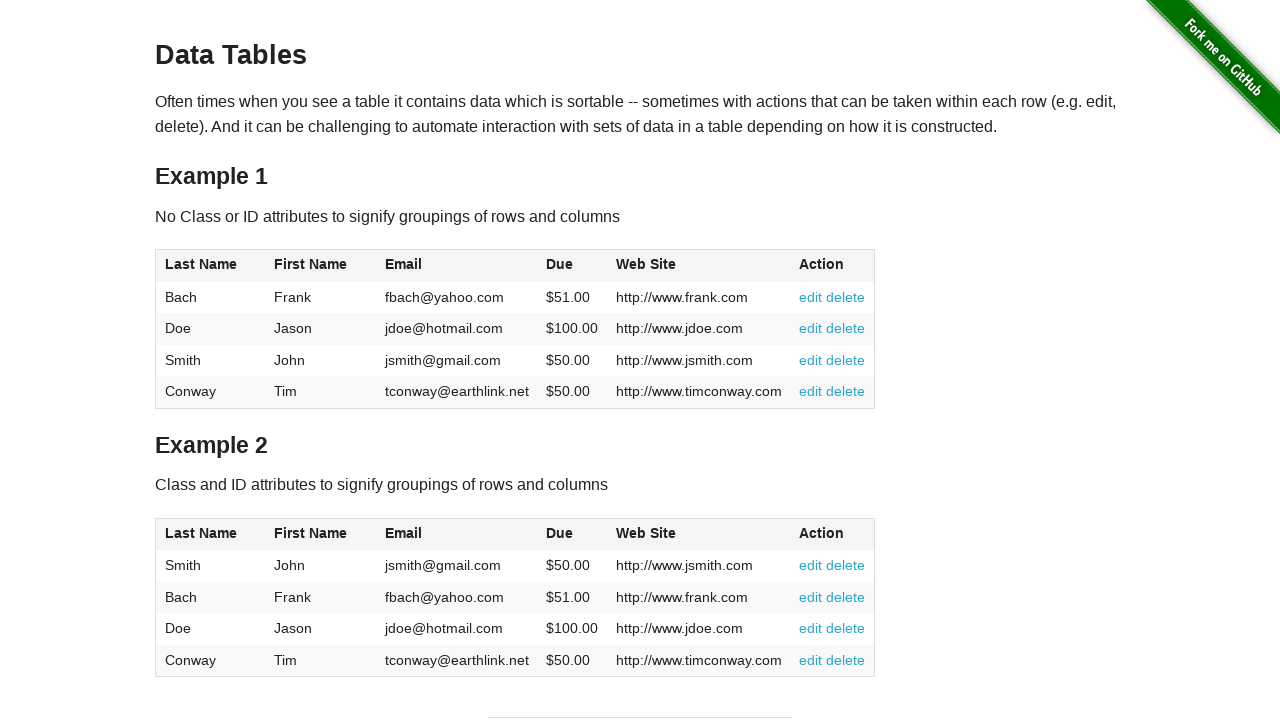

Clicked Email column header to sort at (457, 266) on //table[@id='table1']//th[3]
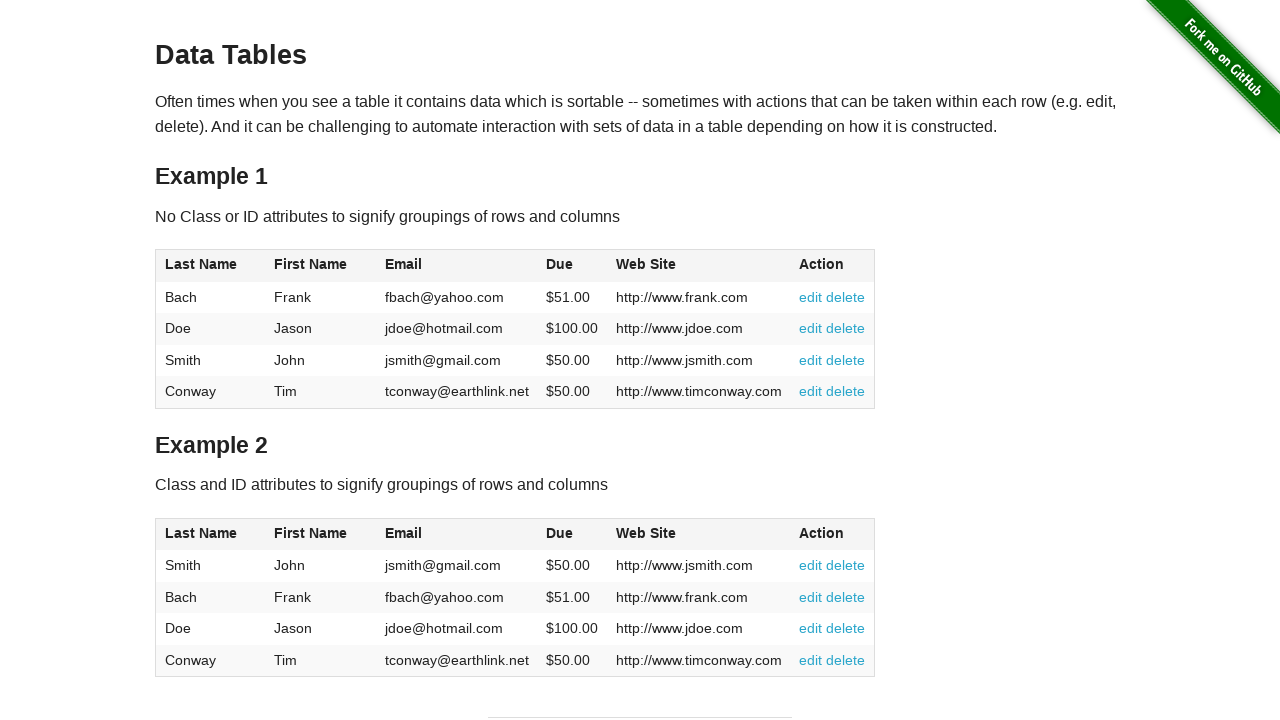

Retrieved Email column cells after sorting
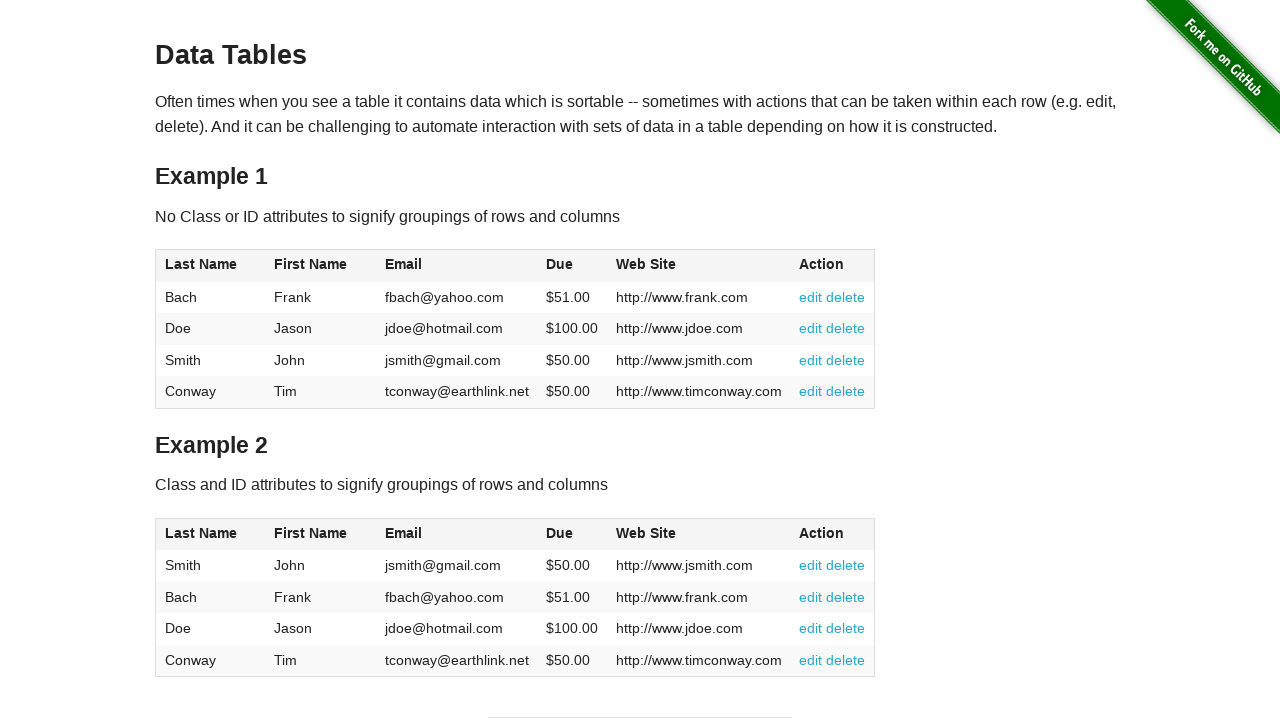

Verified Email column data is correctly sorted
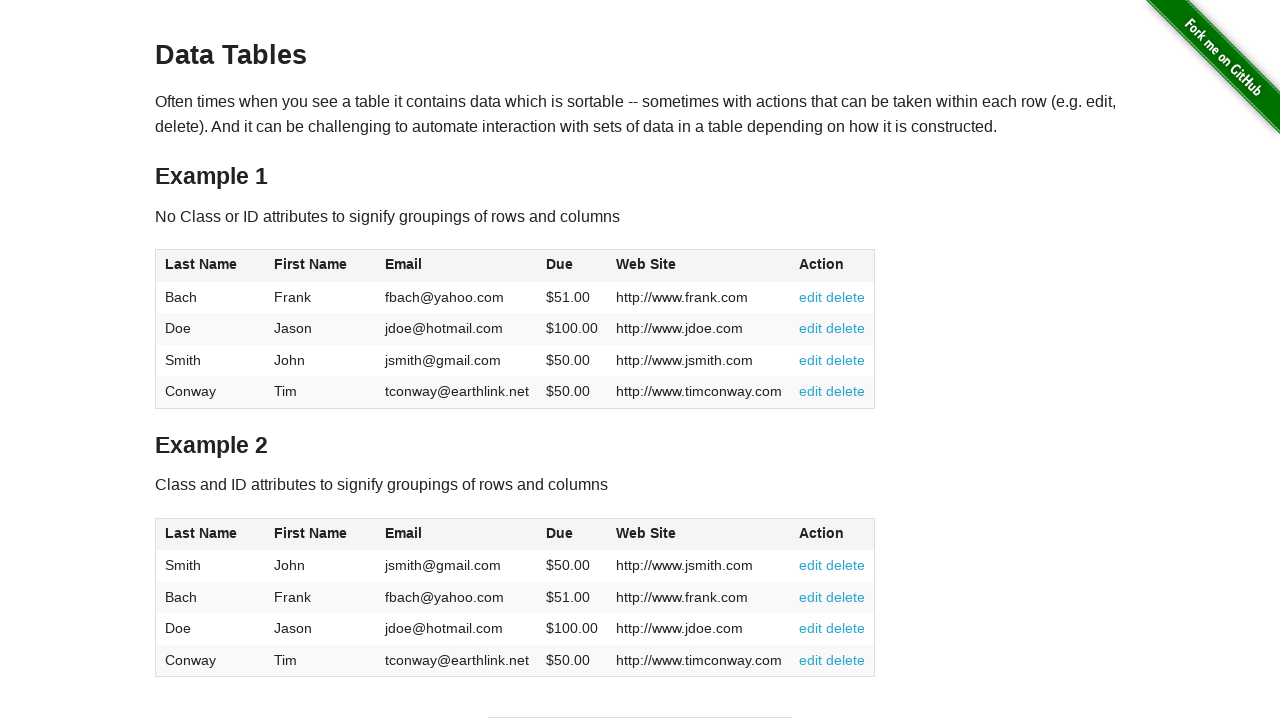

Retrieved Due column cells before sorting
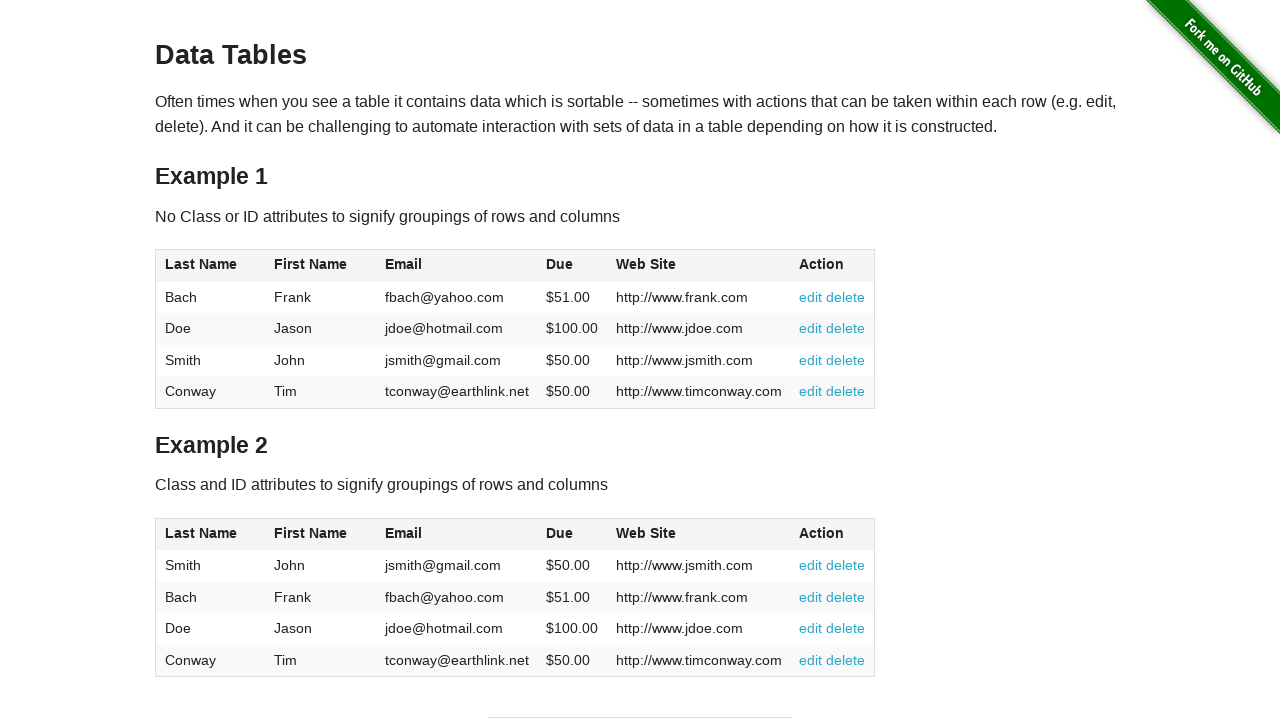

Clicked Due column header to sort at (572, 266) on //table[@id='table1']//th[4]
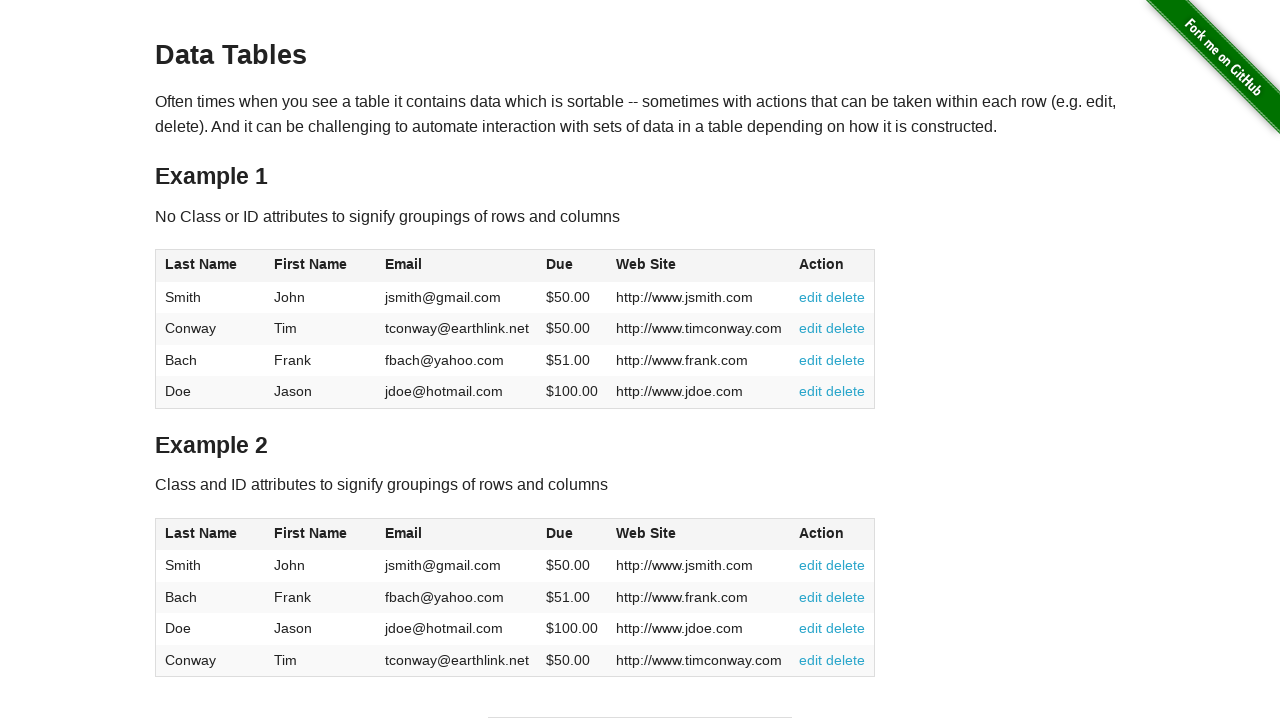

Retrieved Due column cells after sorting
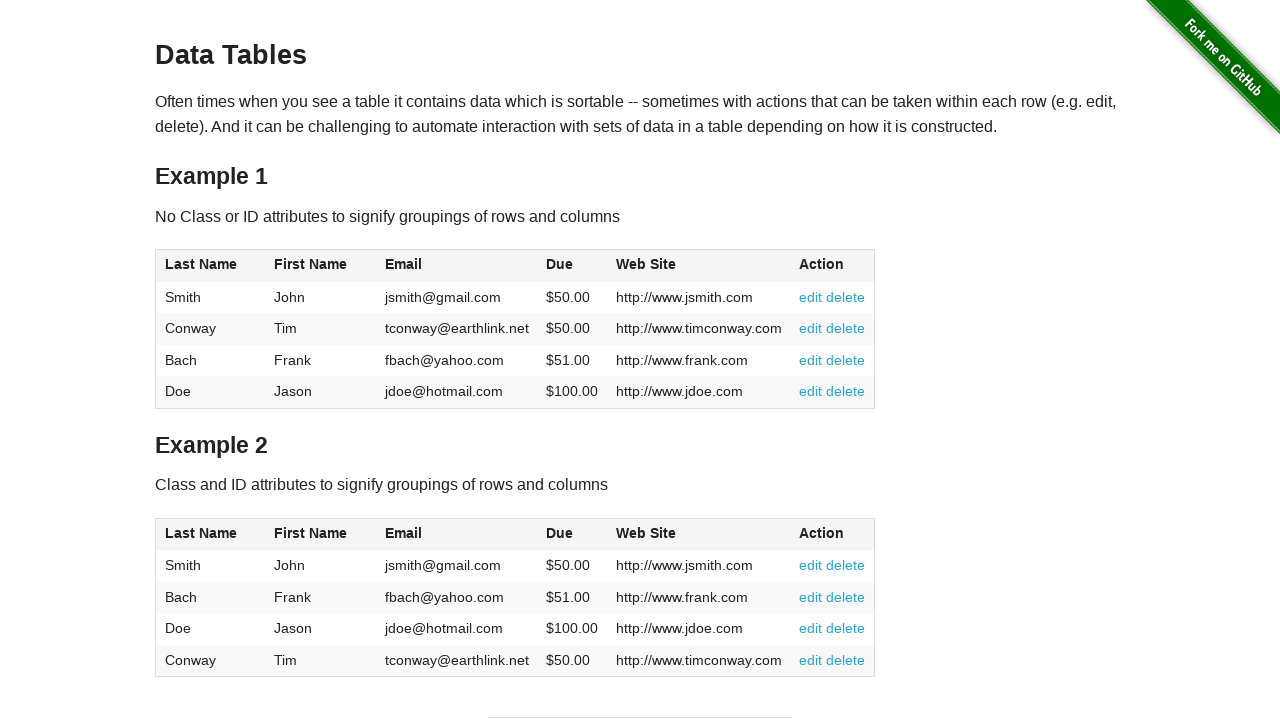

Verified Due column data is correctly sorted
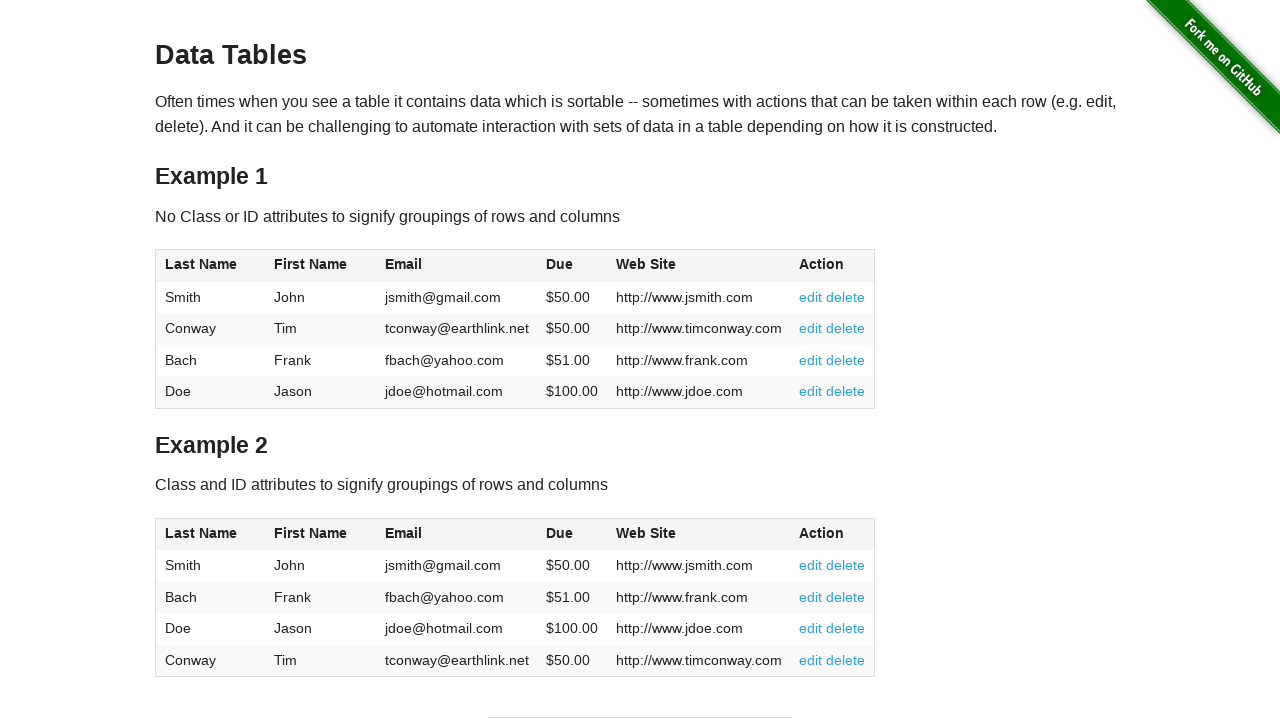

Retrieved Web Site column cells before sorting
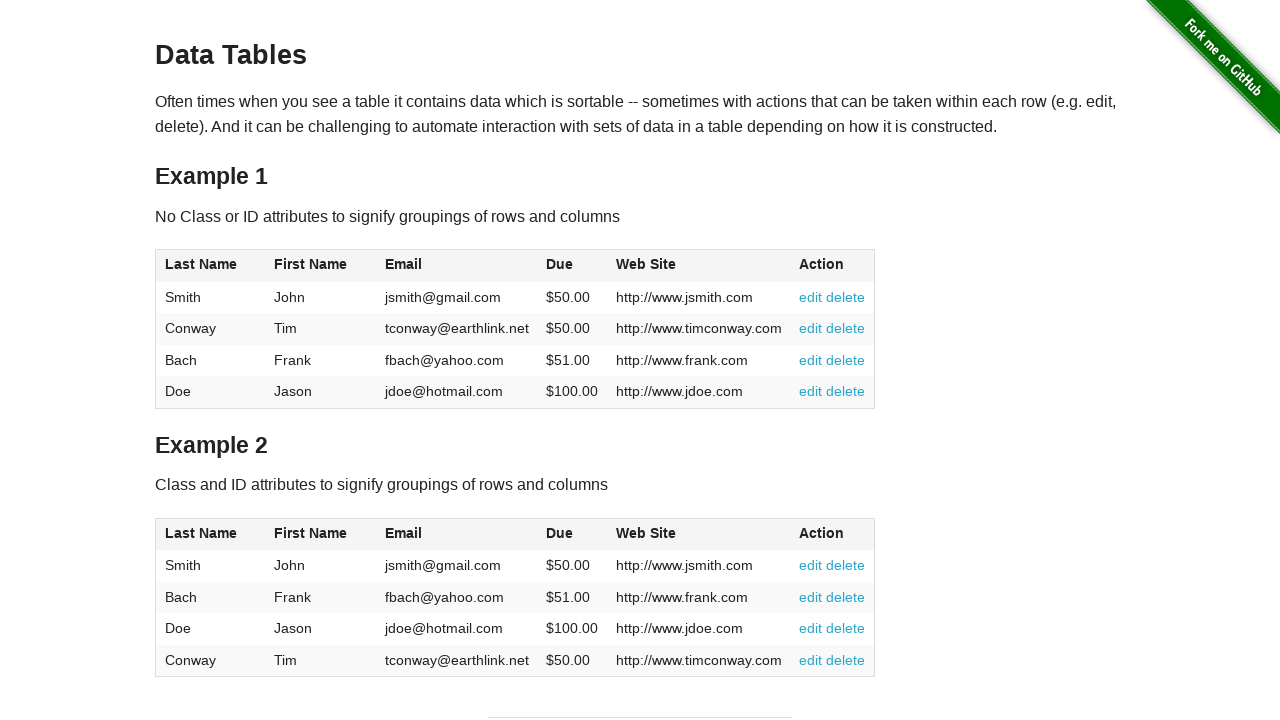

Clicked Web Site column header to sort at (699, 266) on //table[@id='table1']//th[5]
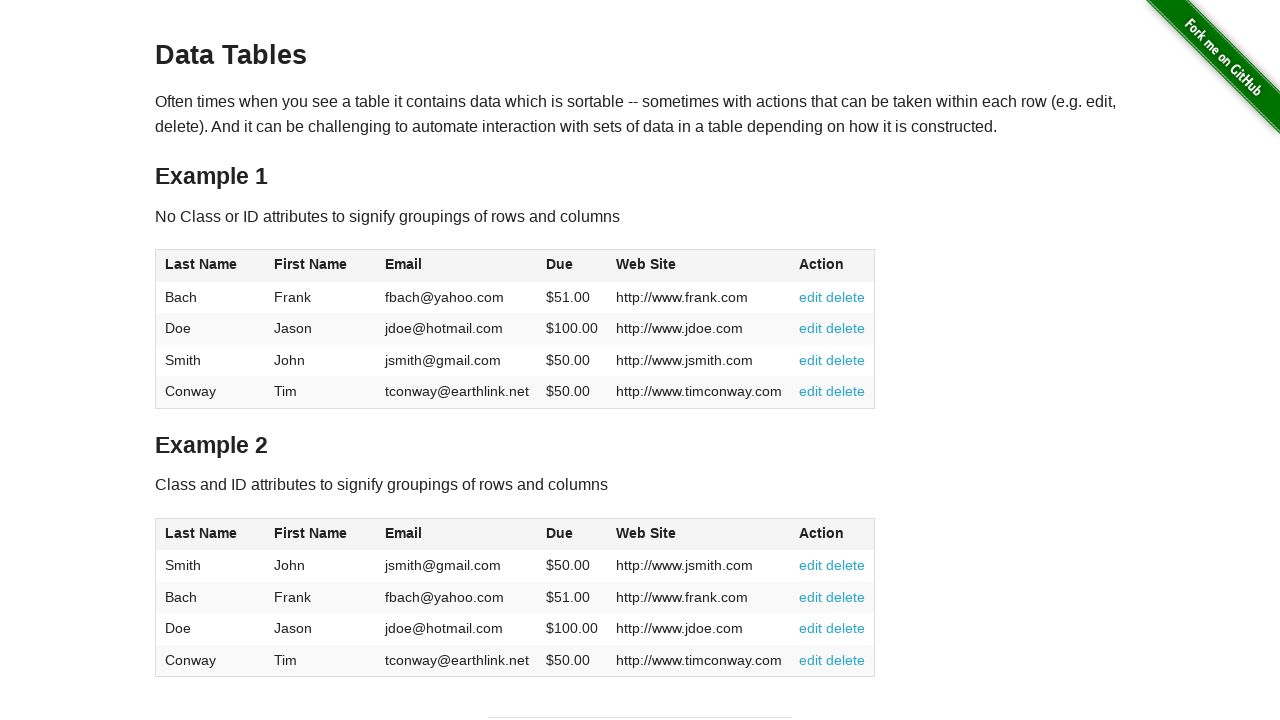

Retrieved Web Site column cells after sorting
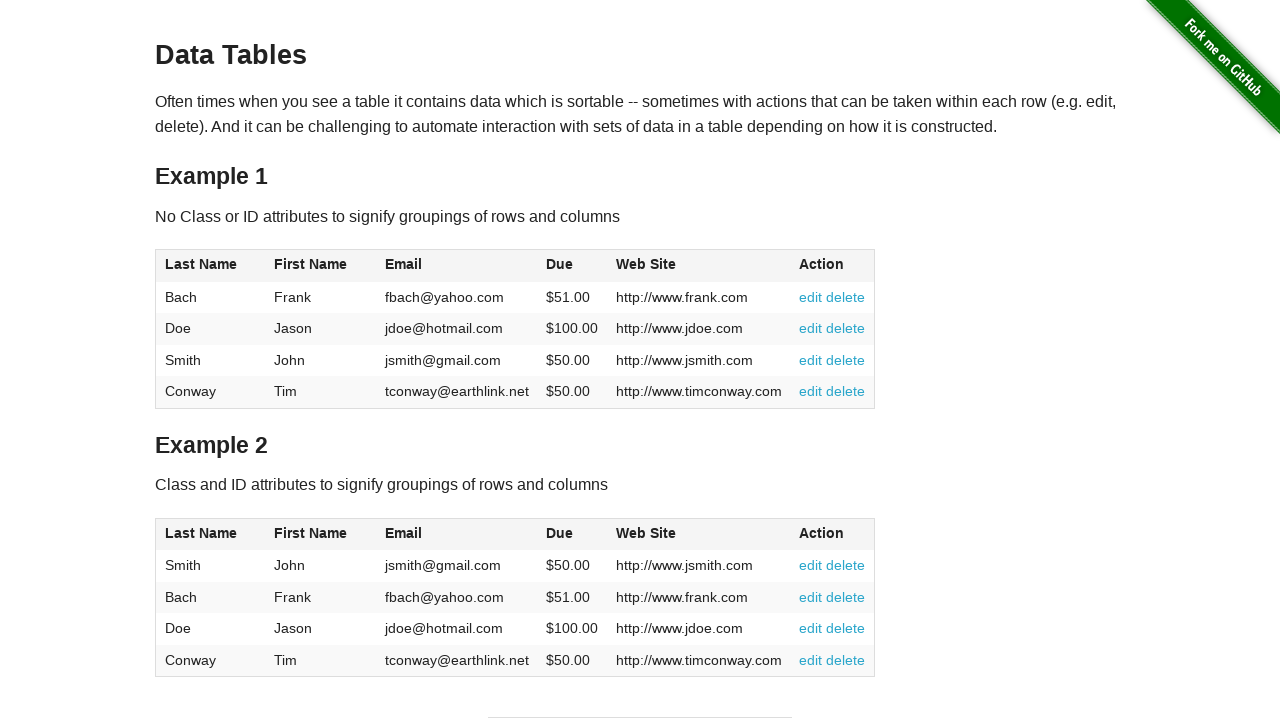

Verified Web Site column data is correctly sorted
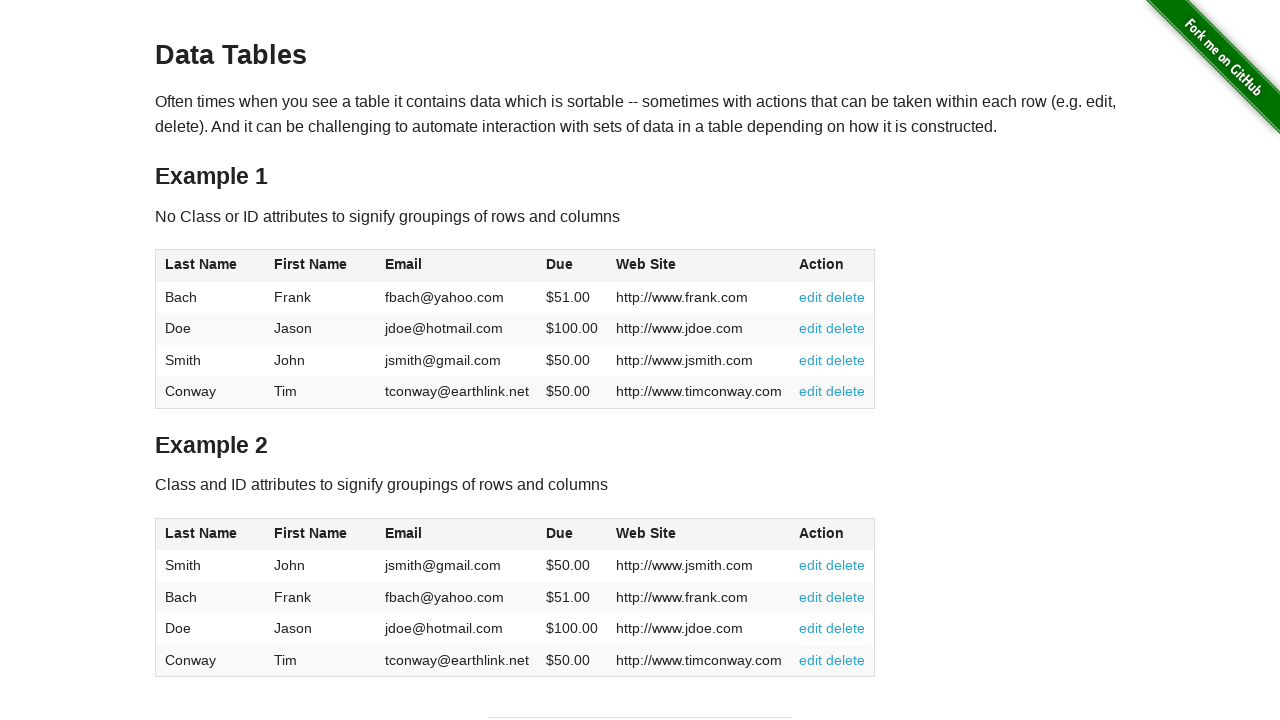

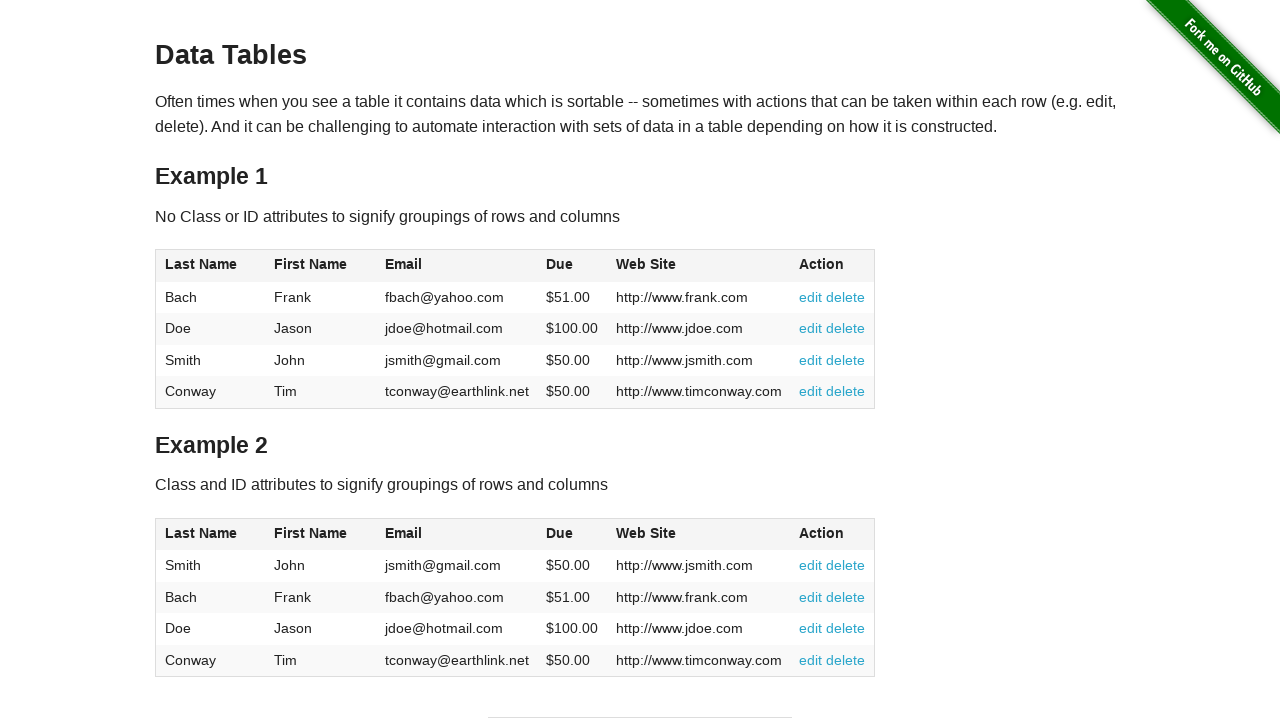